Tests the DemoQA practice form by filling in first name, last name, email, selecting gender, and entering mobile number

Starting URL: https://demoqa.com/automation-practice-form

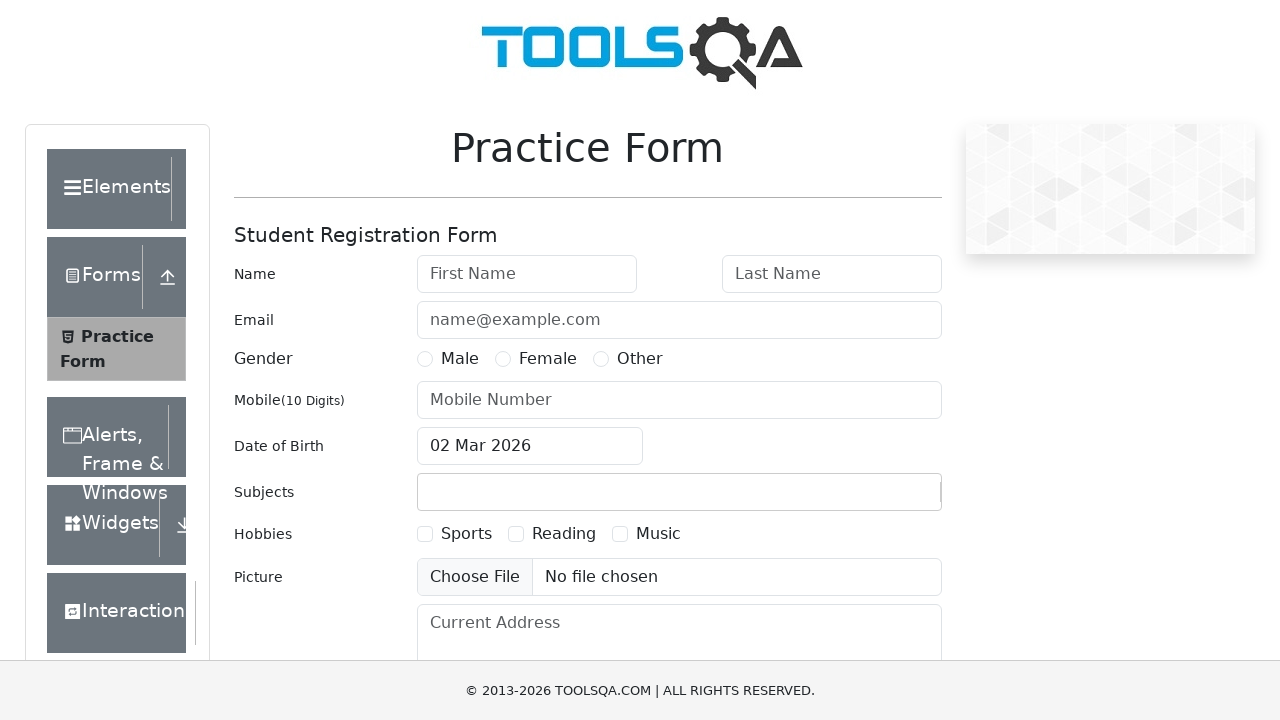

Filled first name field with 'Vrushali' on #firstName
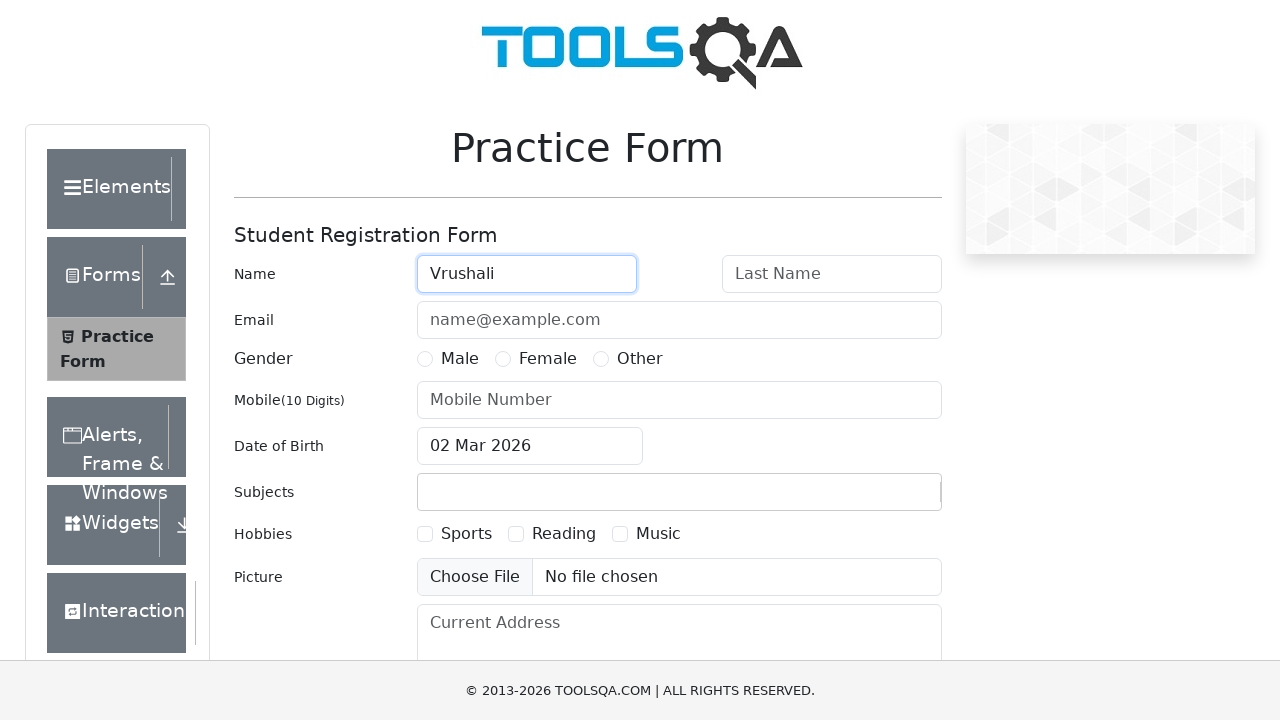

Filled last name field with 'Patil' on #lastName
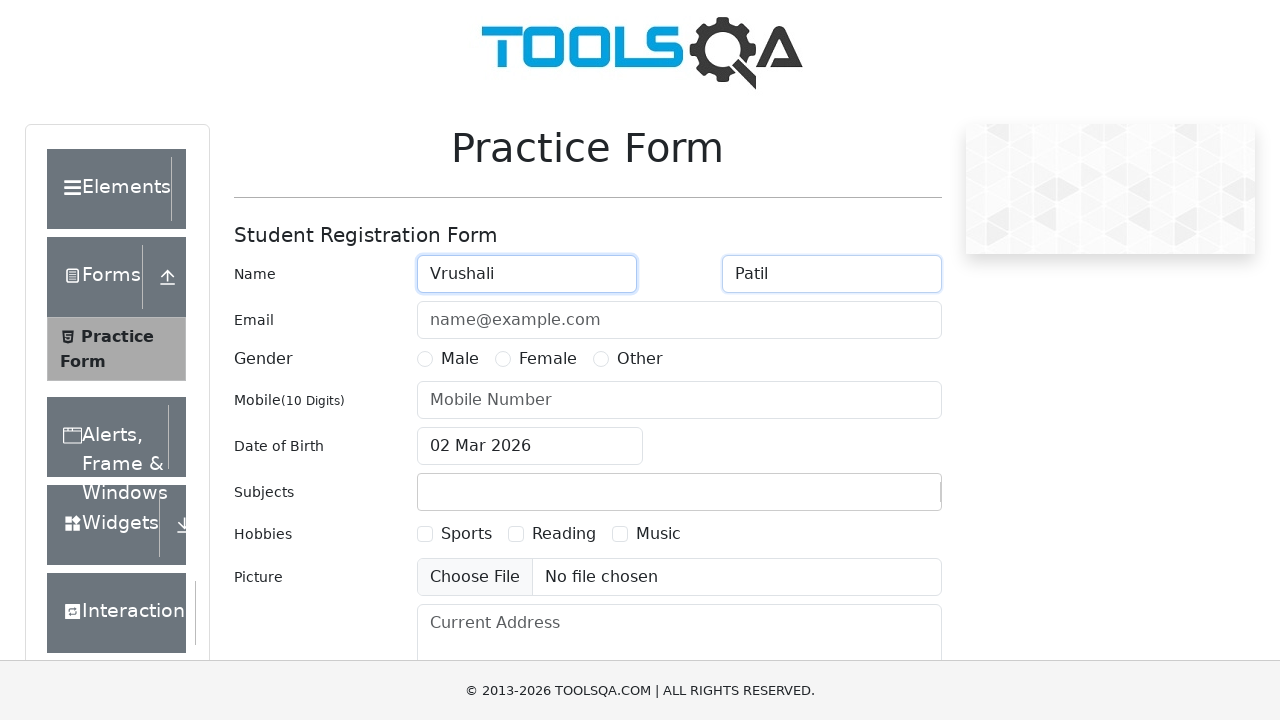

Filled email field with 'vp@gmail.com' on #userEmail
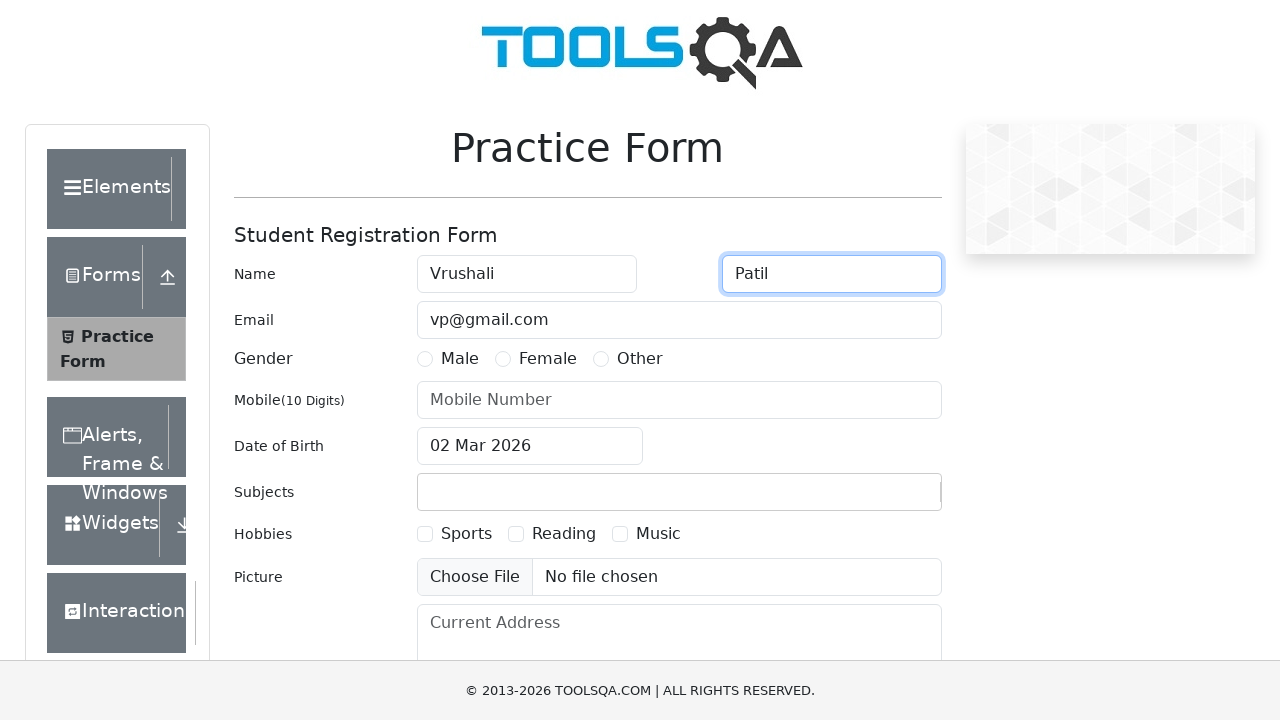

Selected female gender option at (548, 359) on label[for='gender-radio-2']
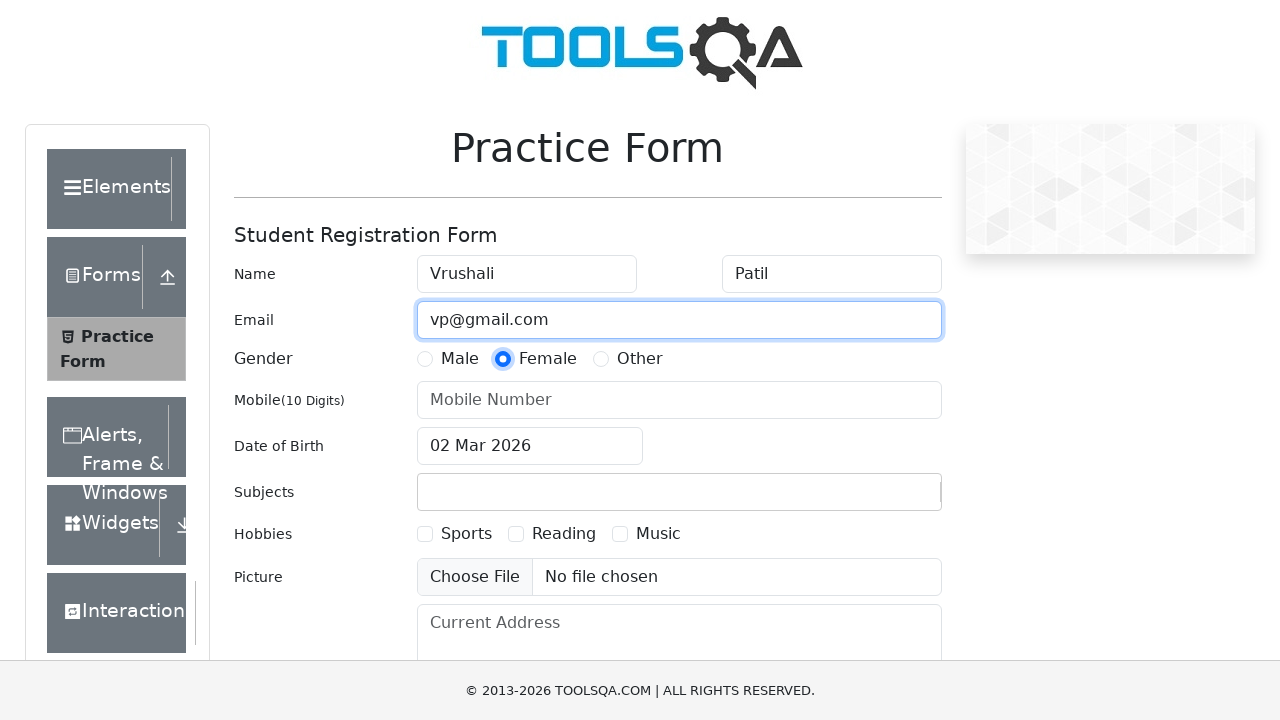

Filled mobile number field with '1234567890' on #userNumber
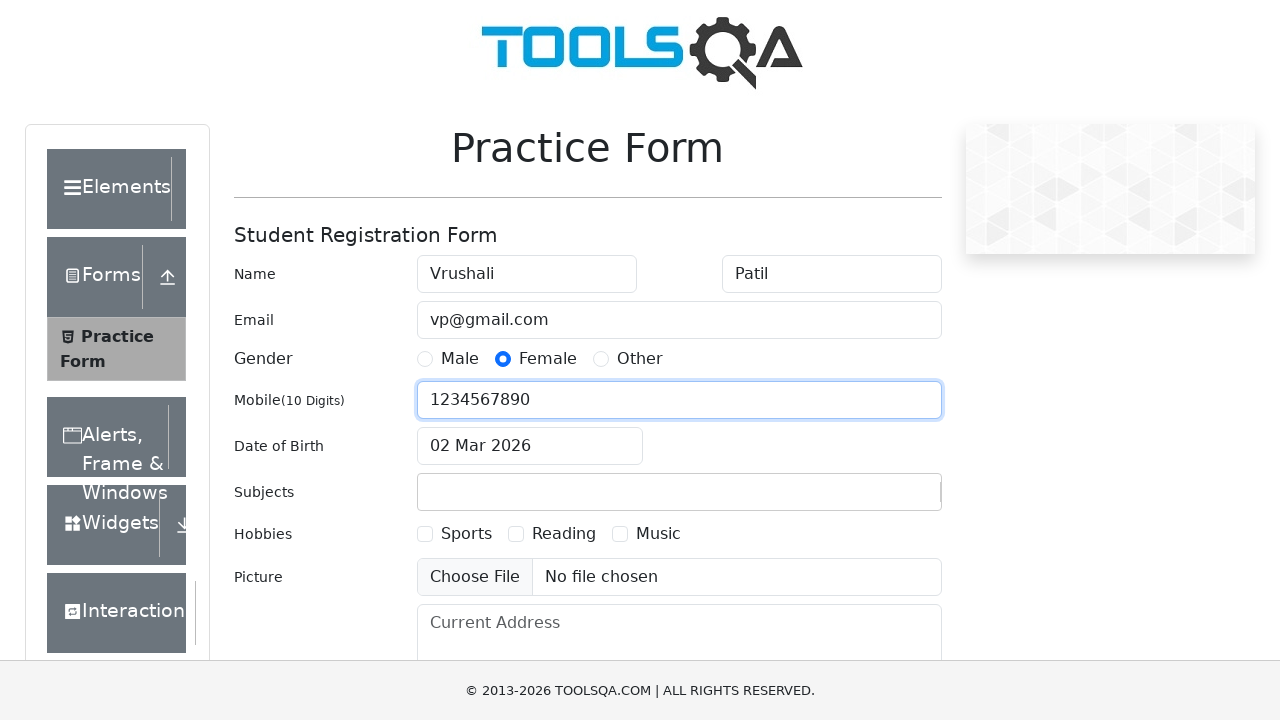

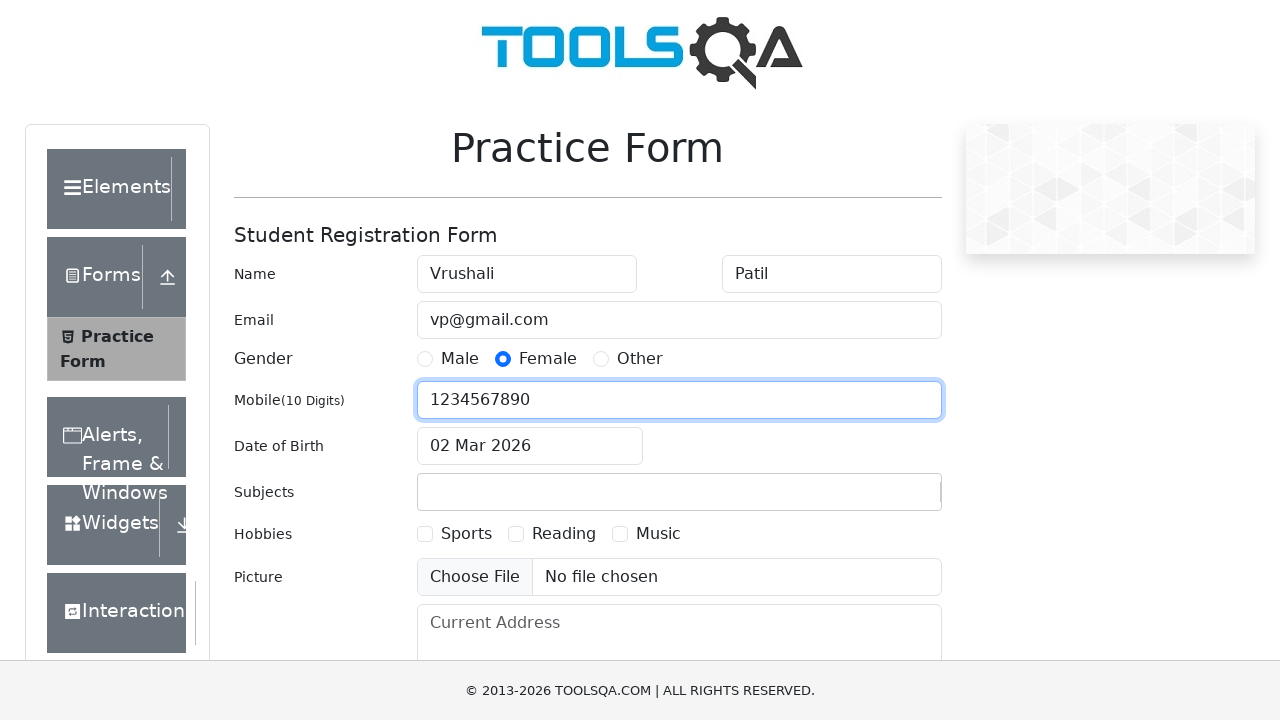